Tests radio button and checkbox selection state, including selecting, checking if selected, and unchecking elements

Starting URL: https://automationfc.github.io/basic-form/index.html

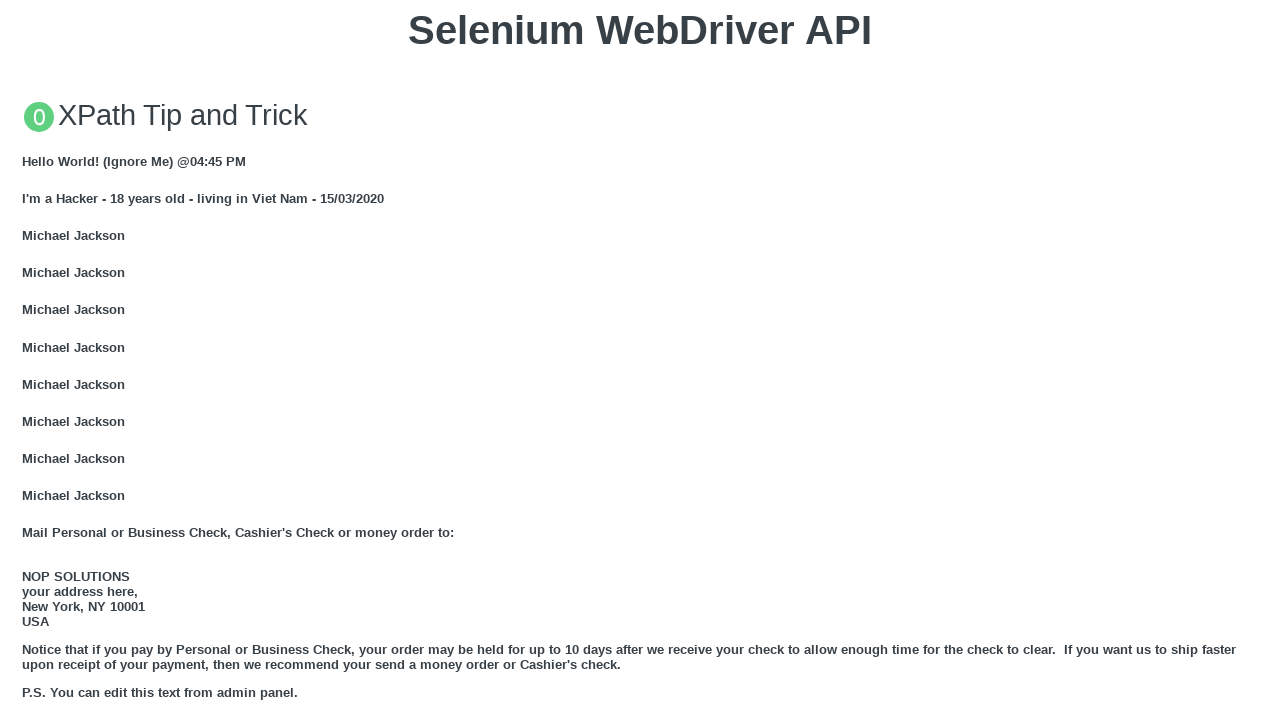

Clicked radio button 'under_18' at (28, 360) on xpath=//div[@class='container']//input[@id='under_18']
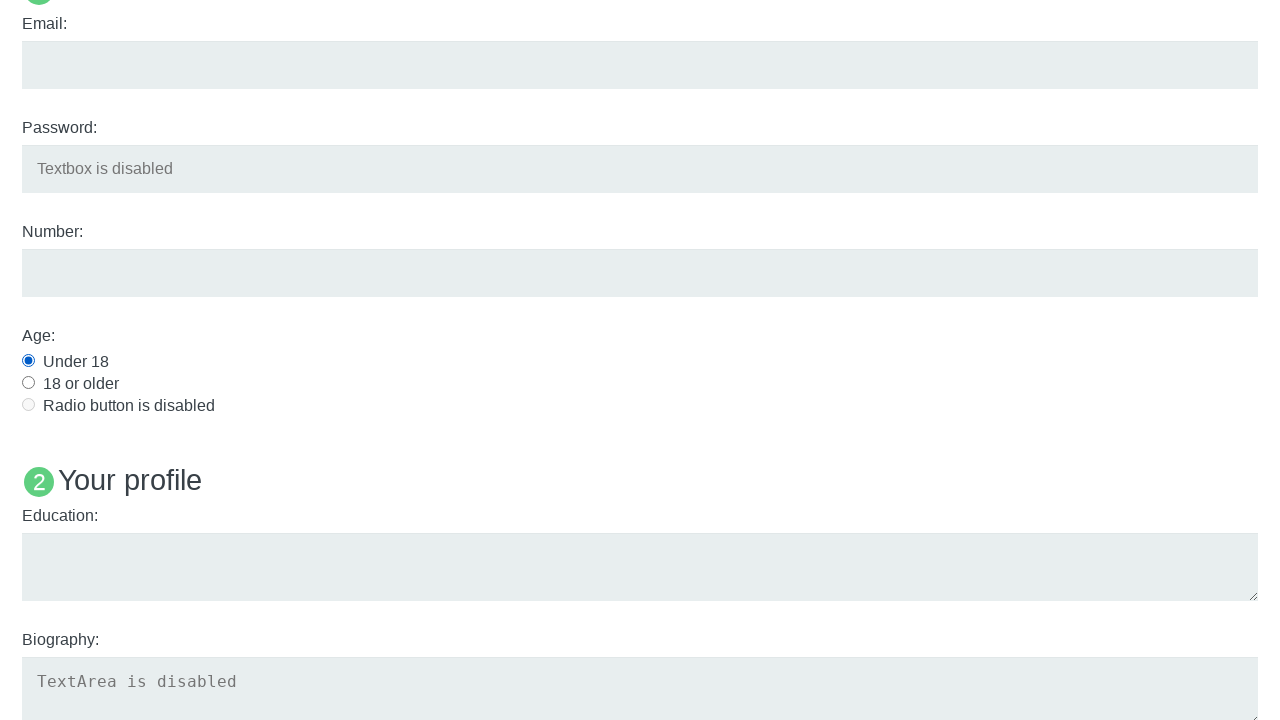

Verified radio button 'under_18' is selected: True
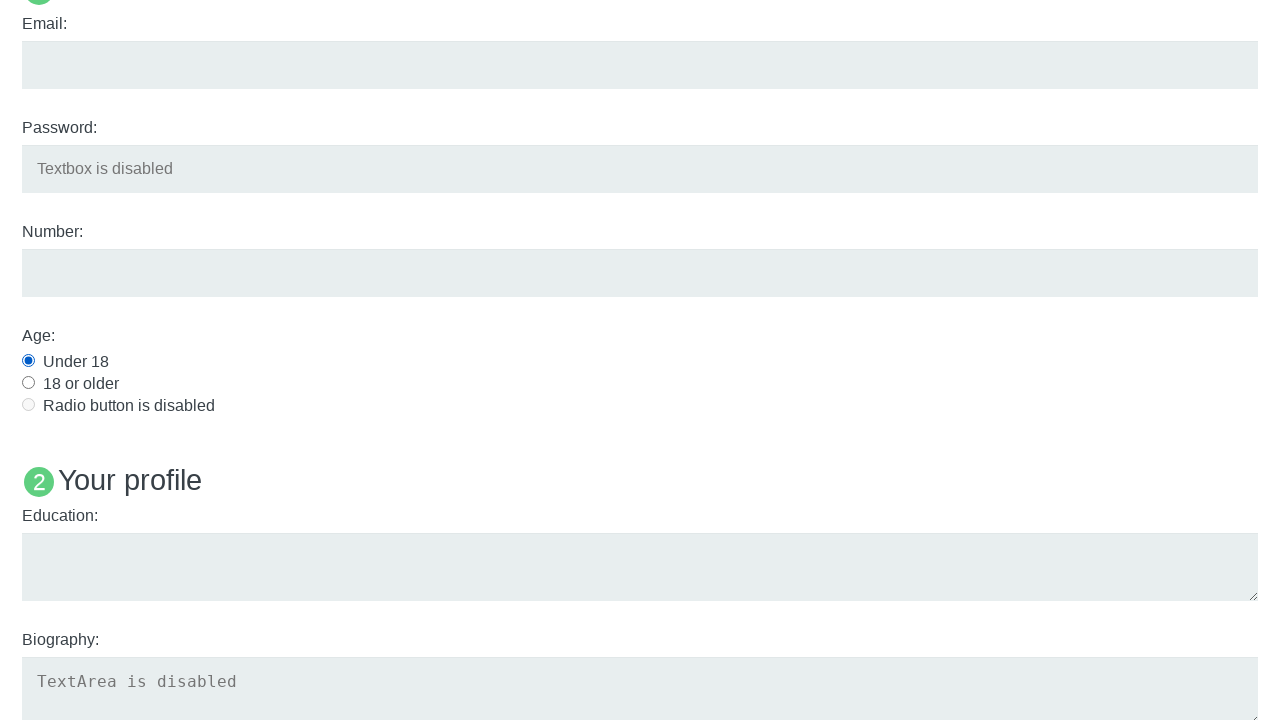

Waited 3 seconds
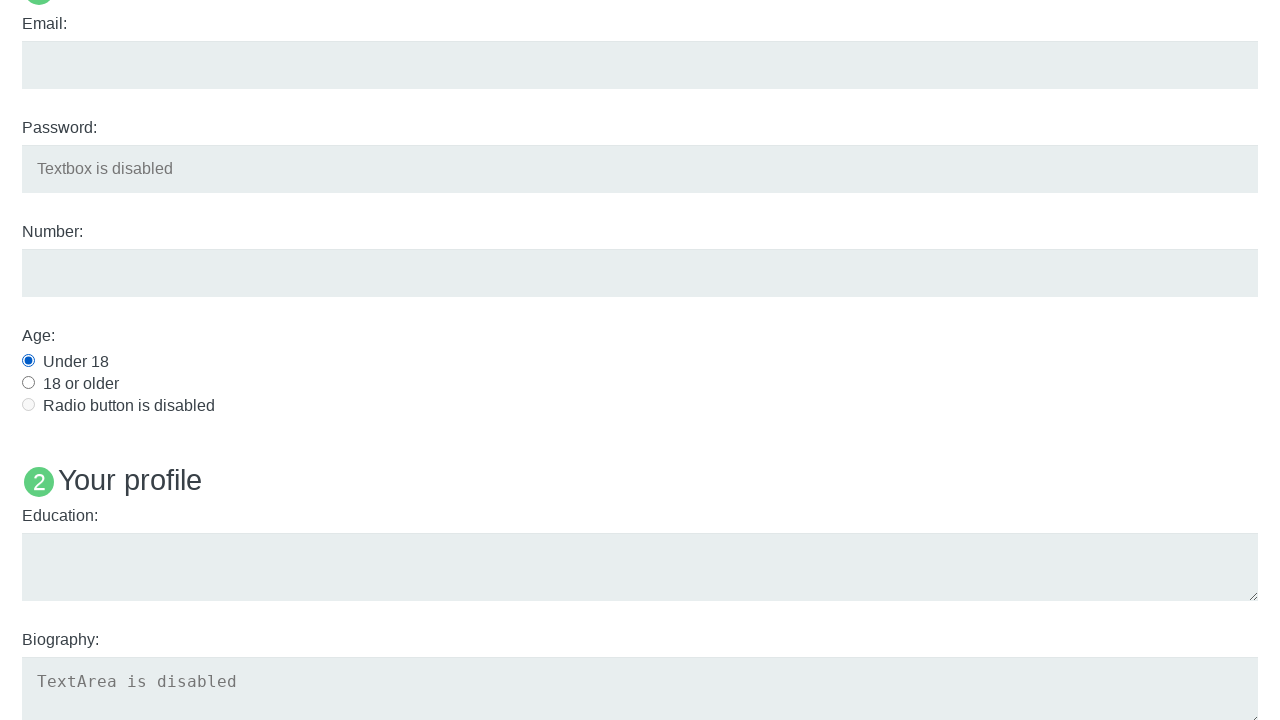

Clicked checkbox 'java' at (28, 361) on xpath=//div[@class='container']//input[@id='java']
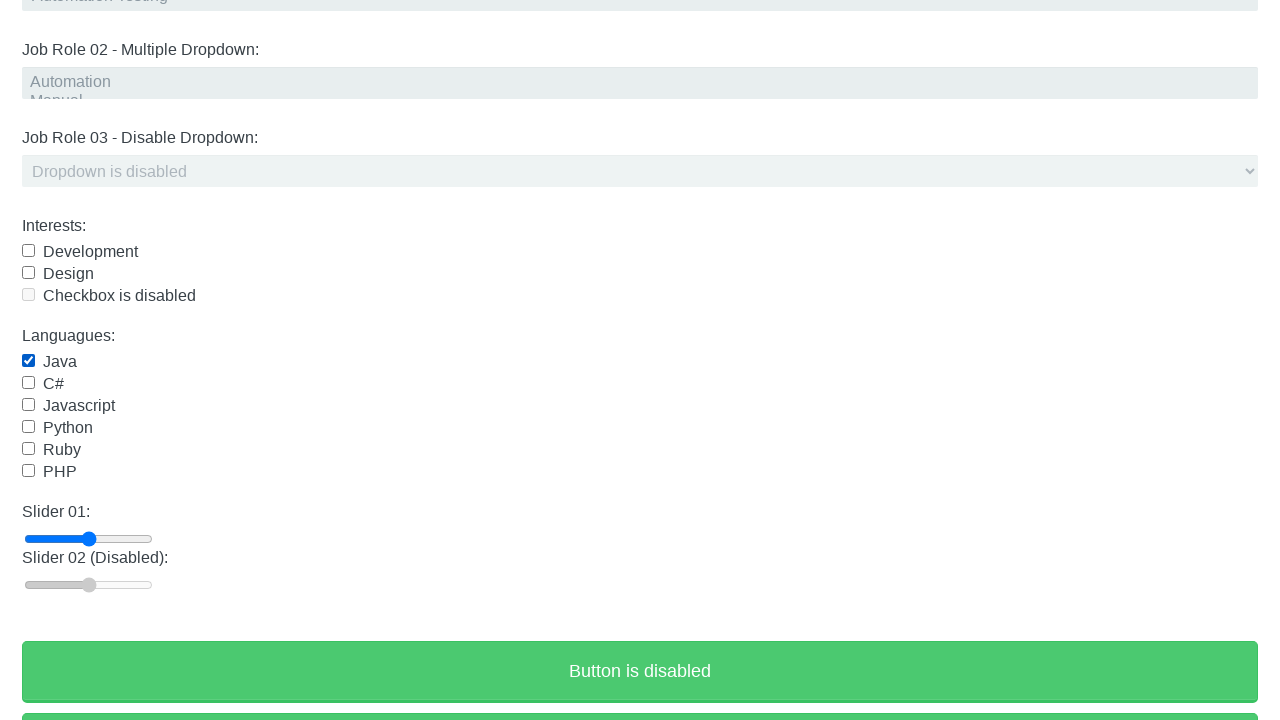

Verified checkbox 'java' is selected: True
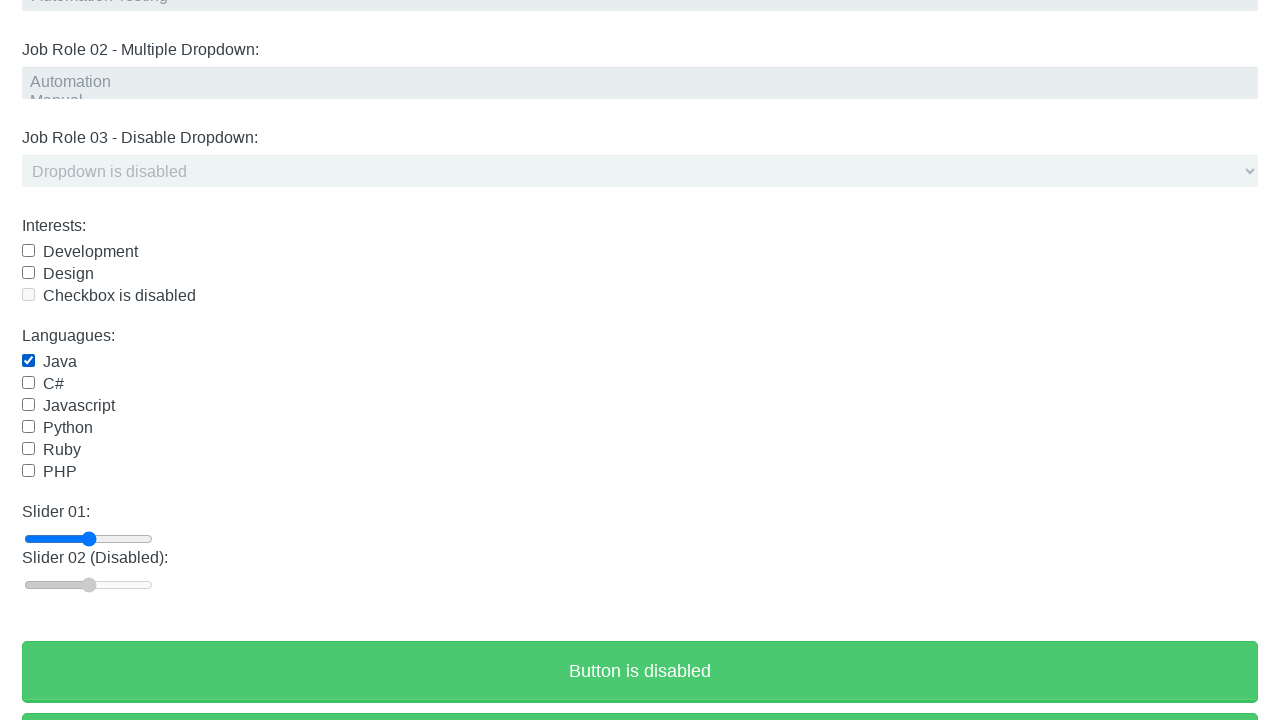

Clicked checkbox 'java' to uncheck it at (28, 361) on xpath=//div[@class='container']//input[@id='java']
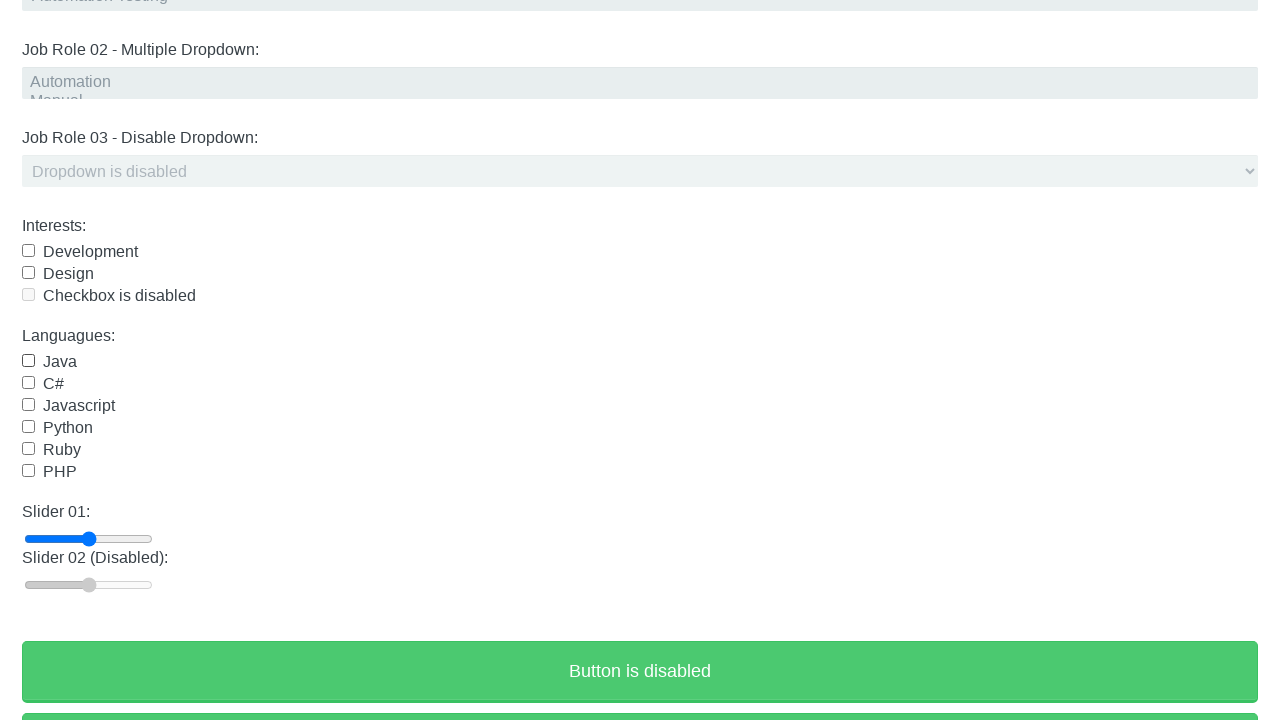

Asserted checkbox 'java' is unchecked
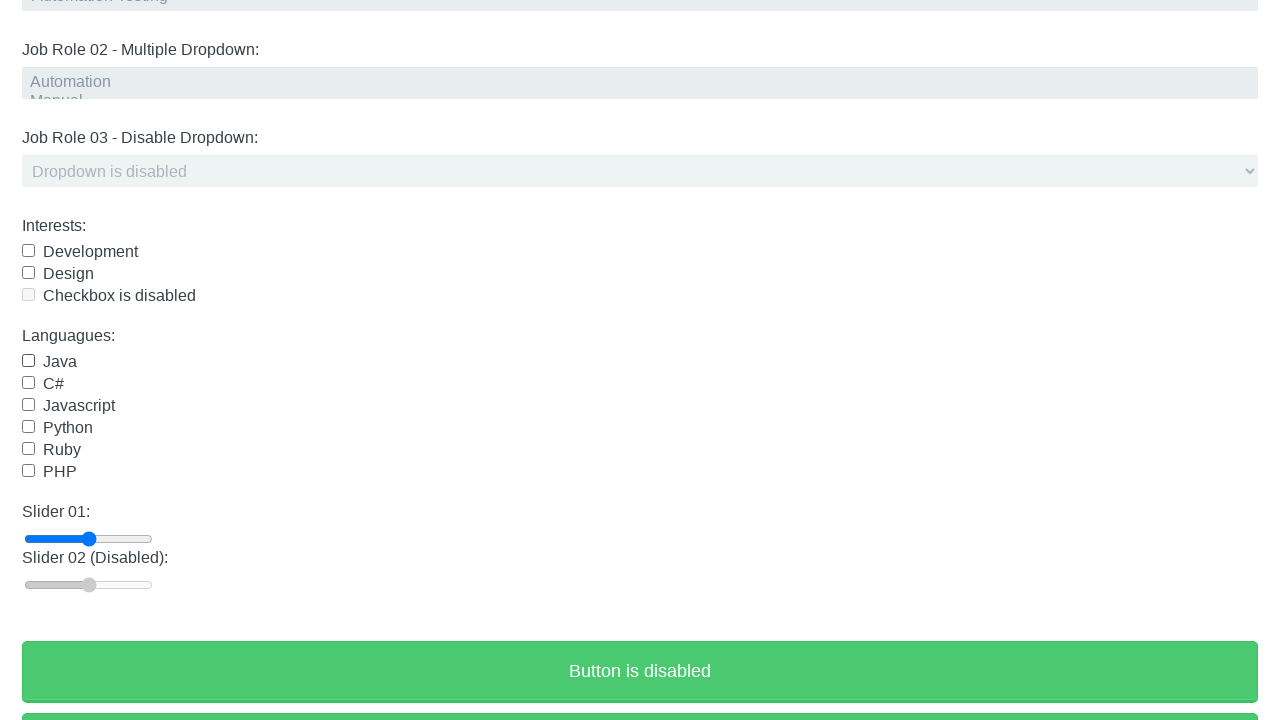

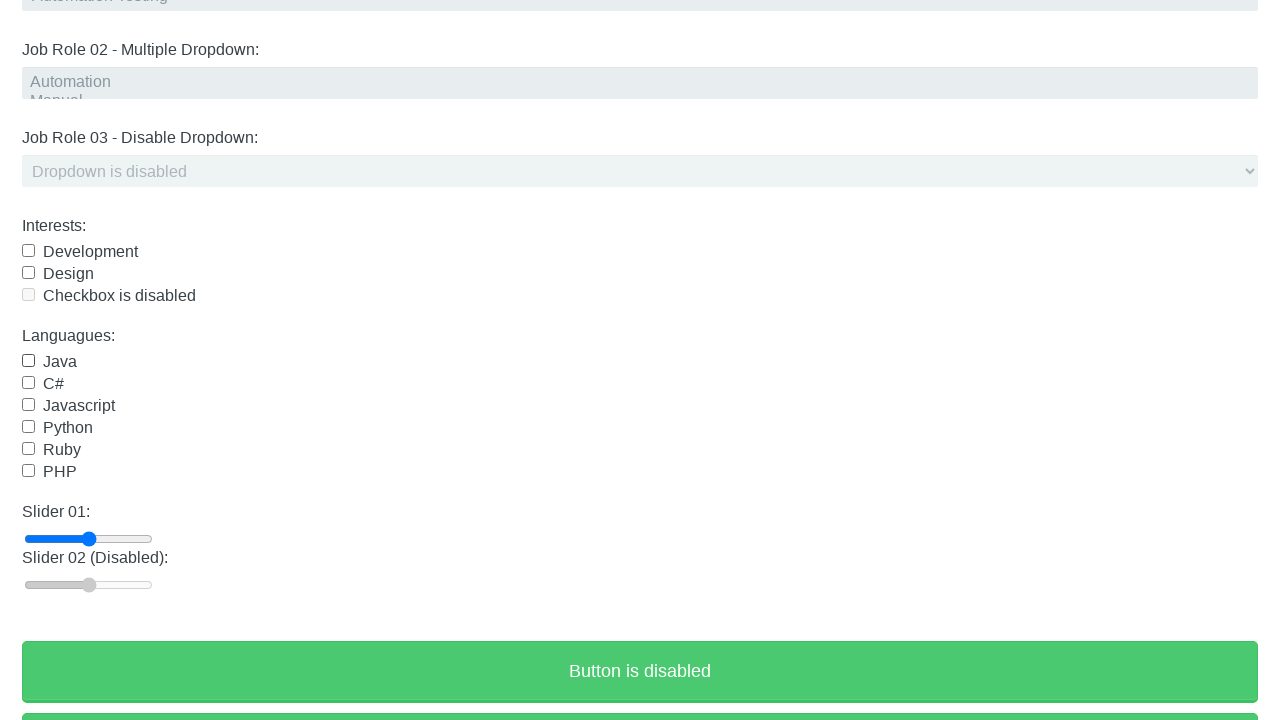